Tests login and then verifies table sorting functionality by clicking on the amount column header and checking if values are sorted in ascending order

Starting URL: https://sakshingp.github.io/assignment/login.html

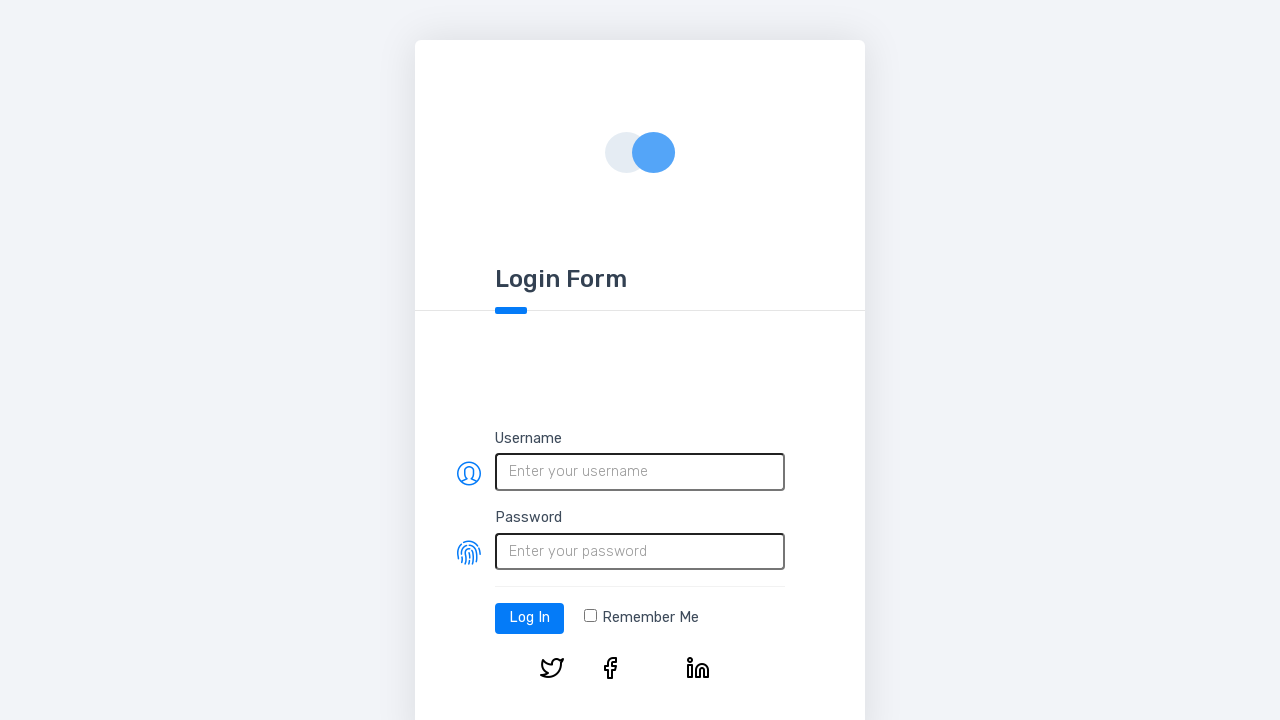

Filled username field with 'nagesh' on #username
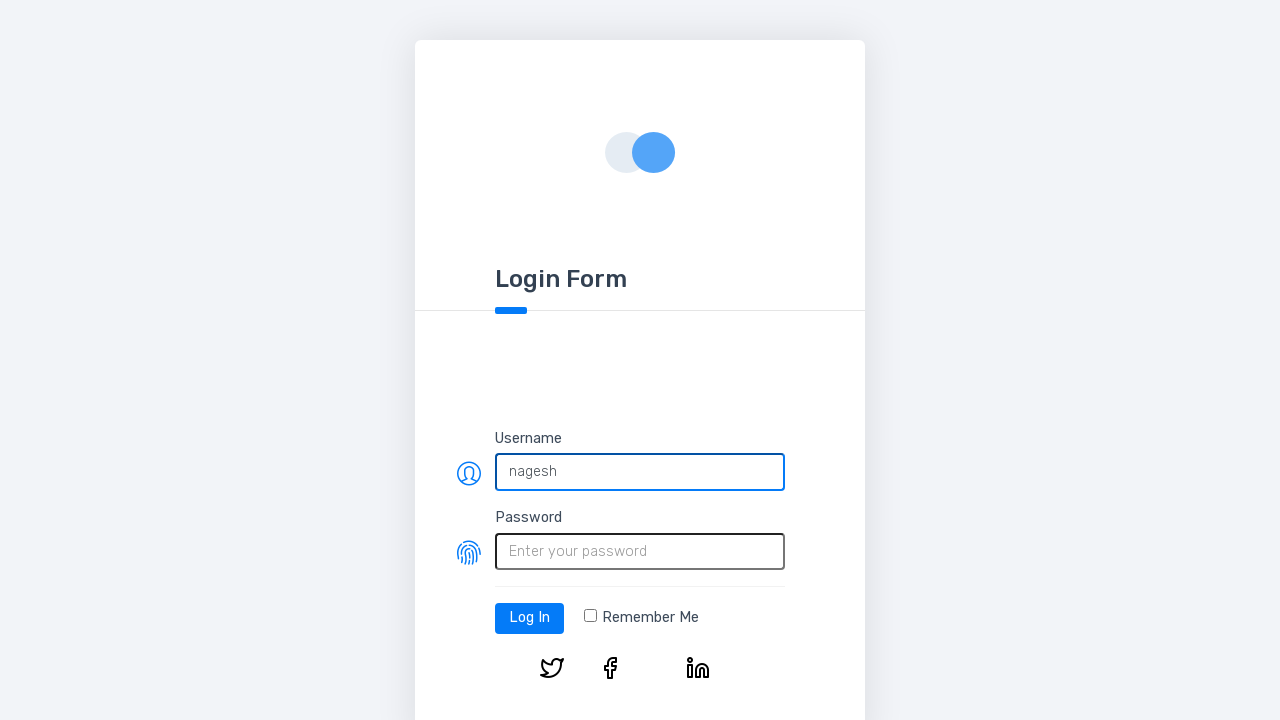

Filled password field with 'qwerty123' on #password
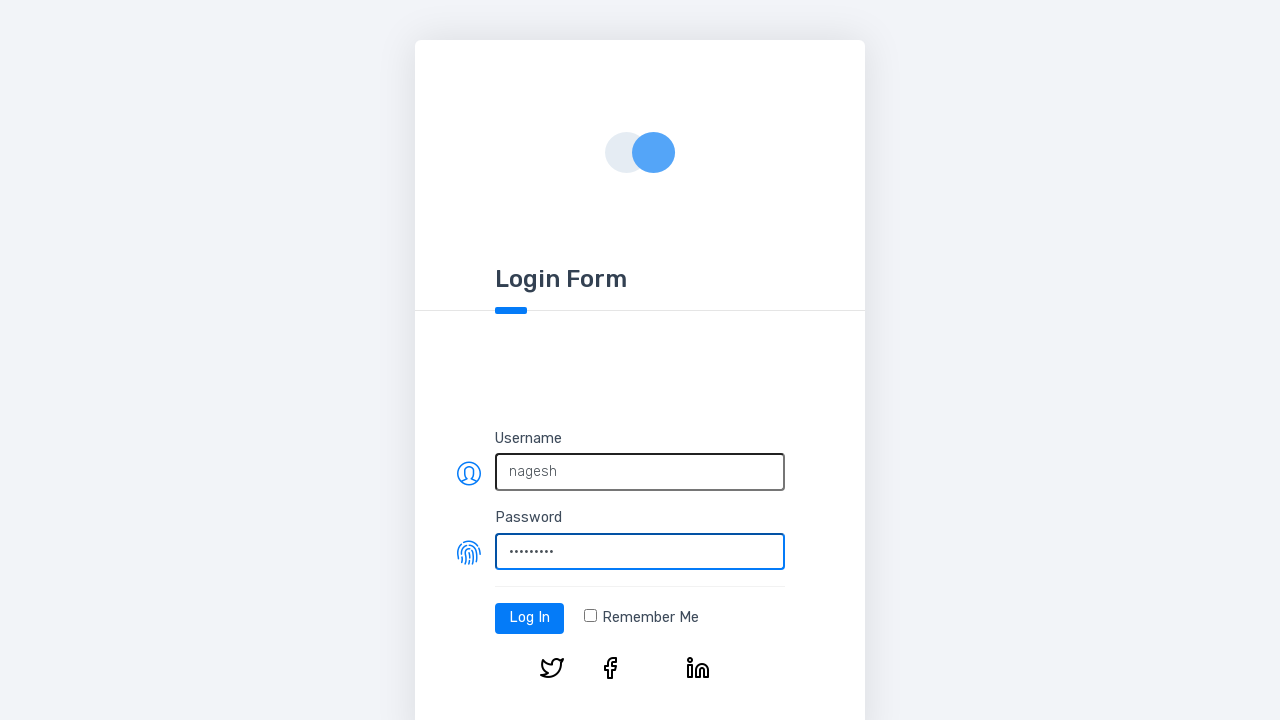

Clicked login button at (530, 618) on #log-in
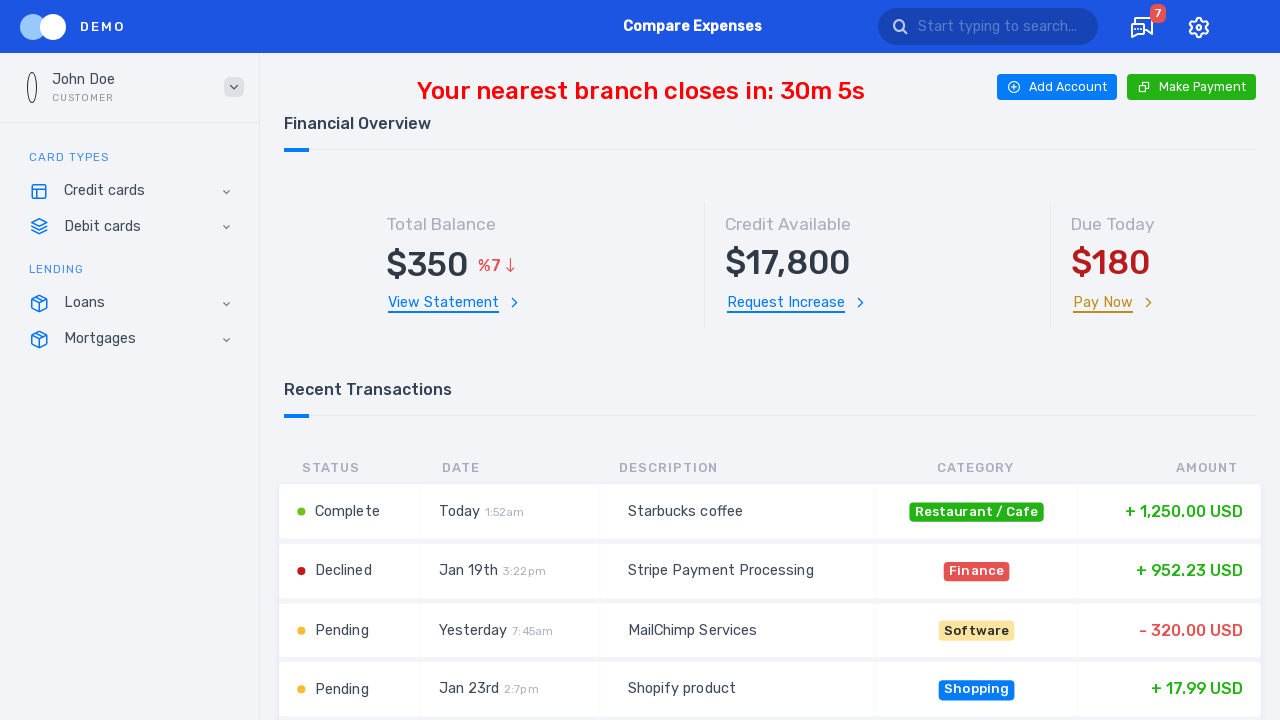

Transaction table loaded
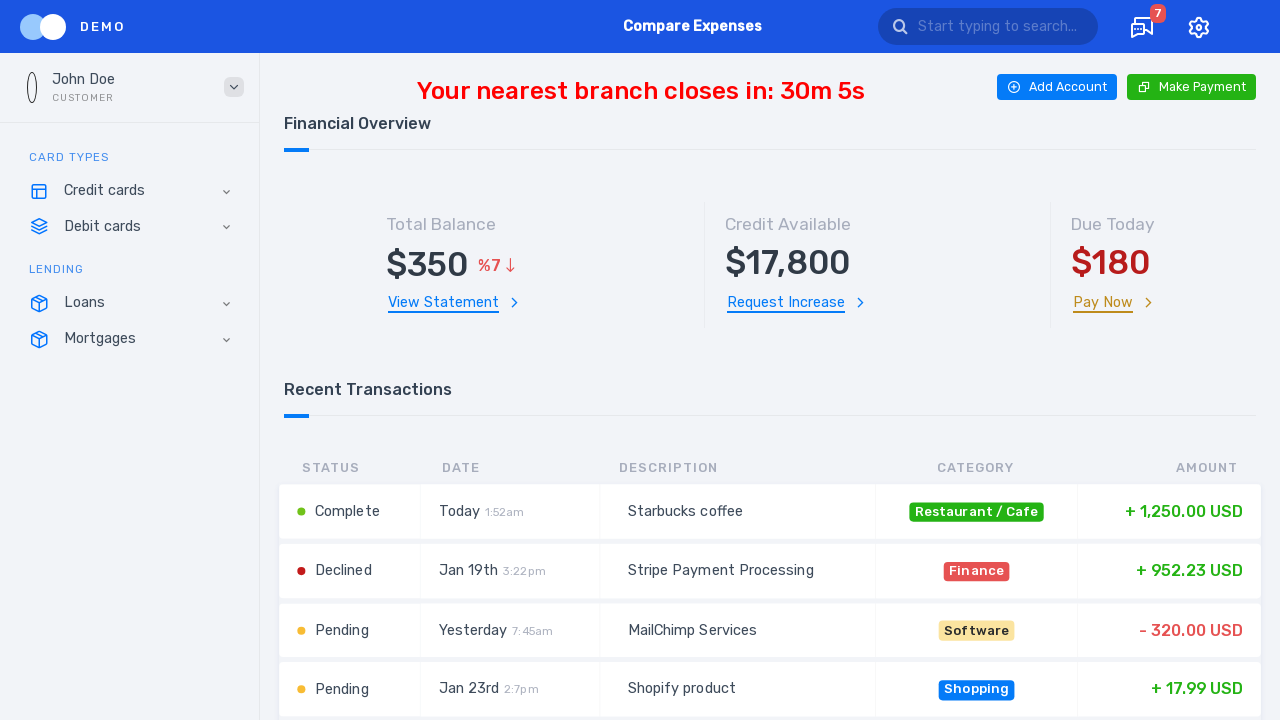

Extracted 6 amount values from table before sorting
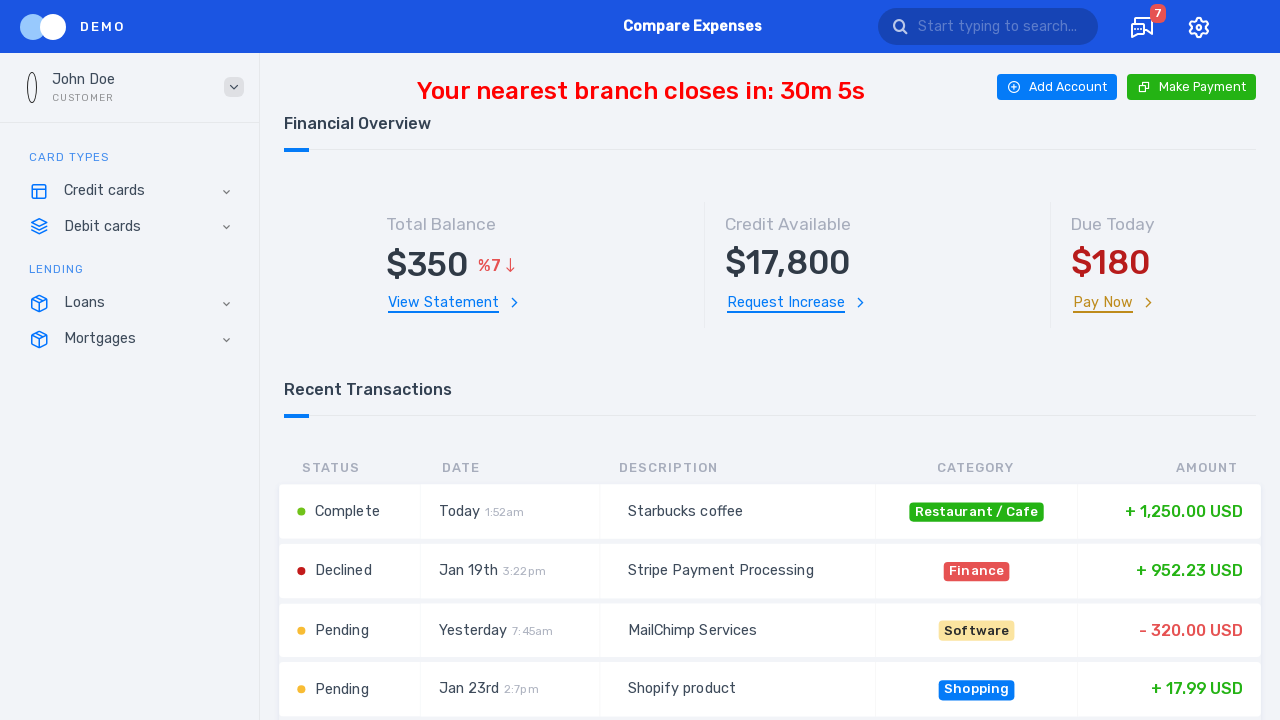

Clicked amount column header to sort table at (1166, 468) on #amount
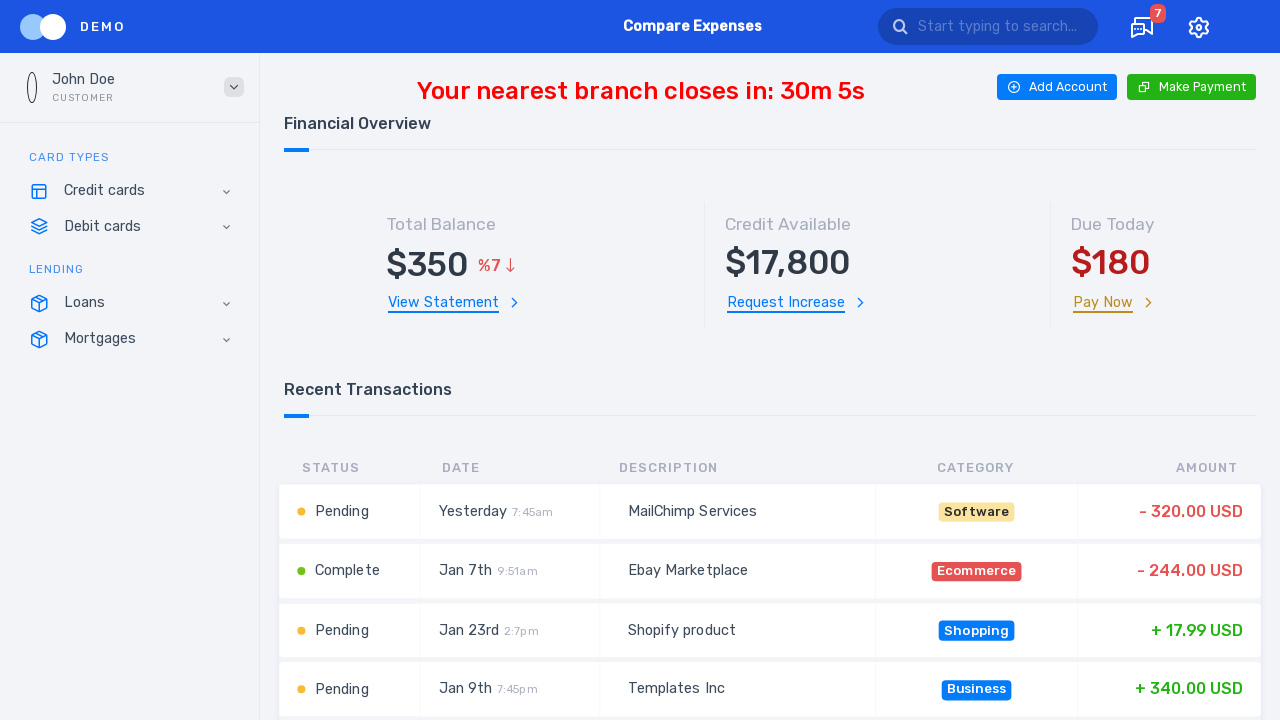

Extracted 6 amount values from table after sorting
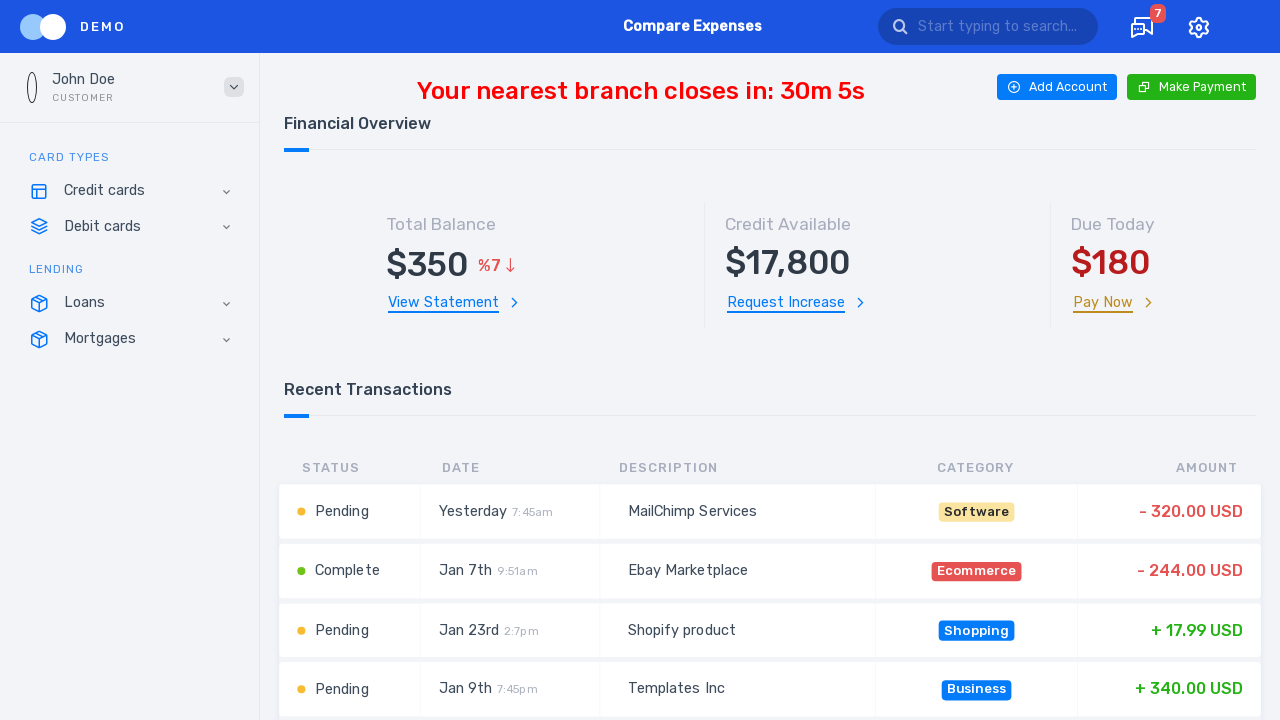

Verified that table amounts are sorted in ascending order
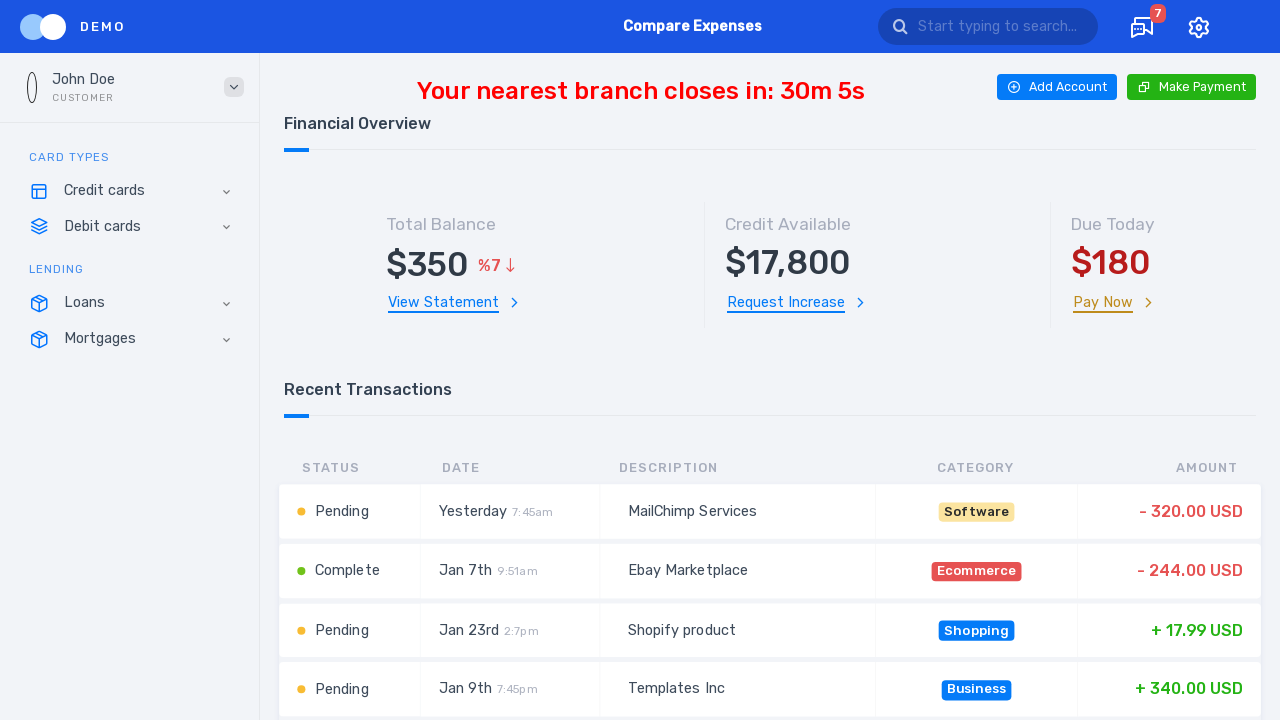

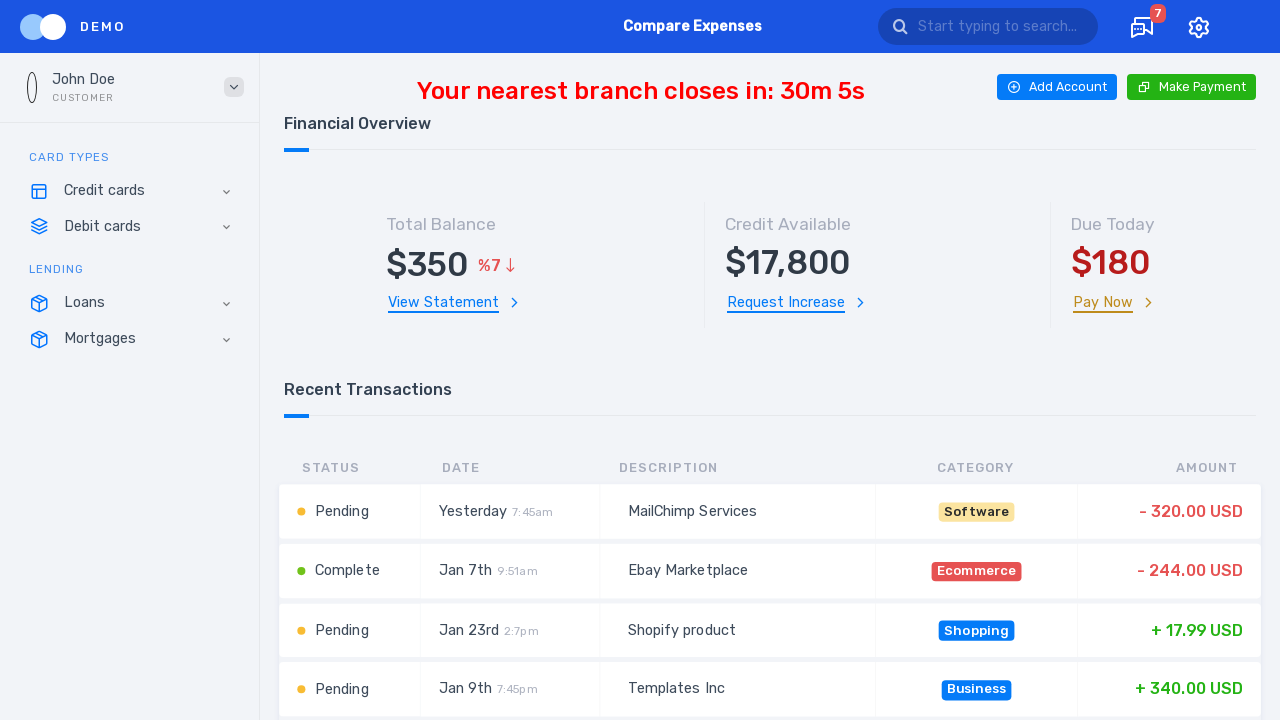